Tests multi-select dropdown by selecting multiple months using different selection methods

Starting URL: https://selenium08.blogspot.com/2019/11/dropdown.html

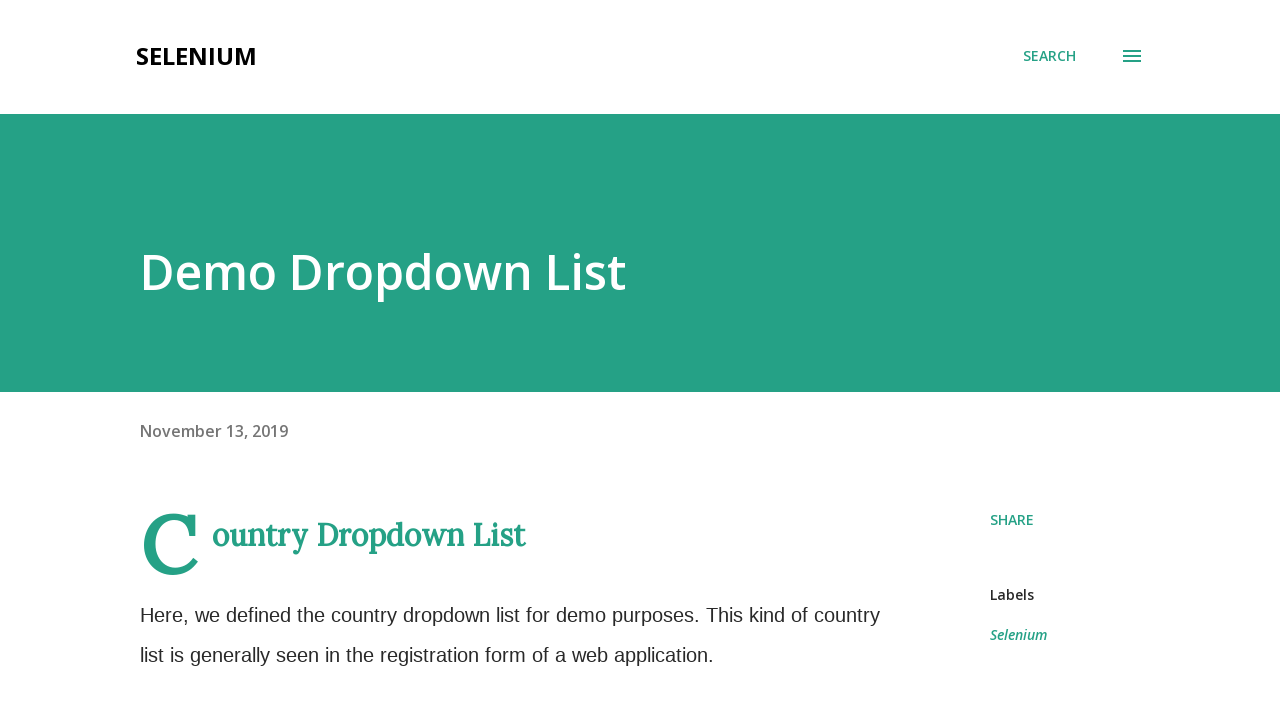

Scrolled down 750 pixels to view dropdown
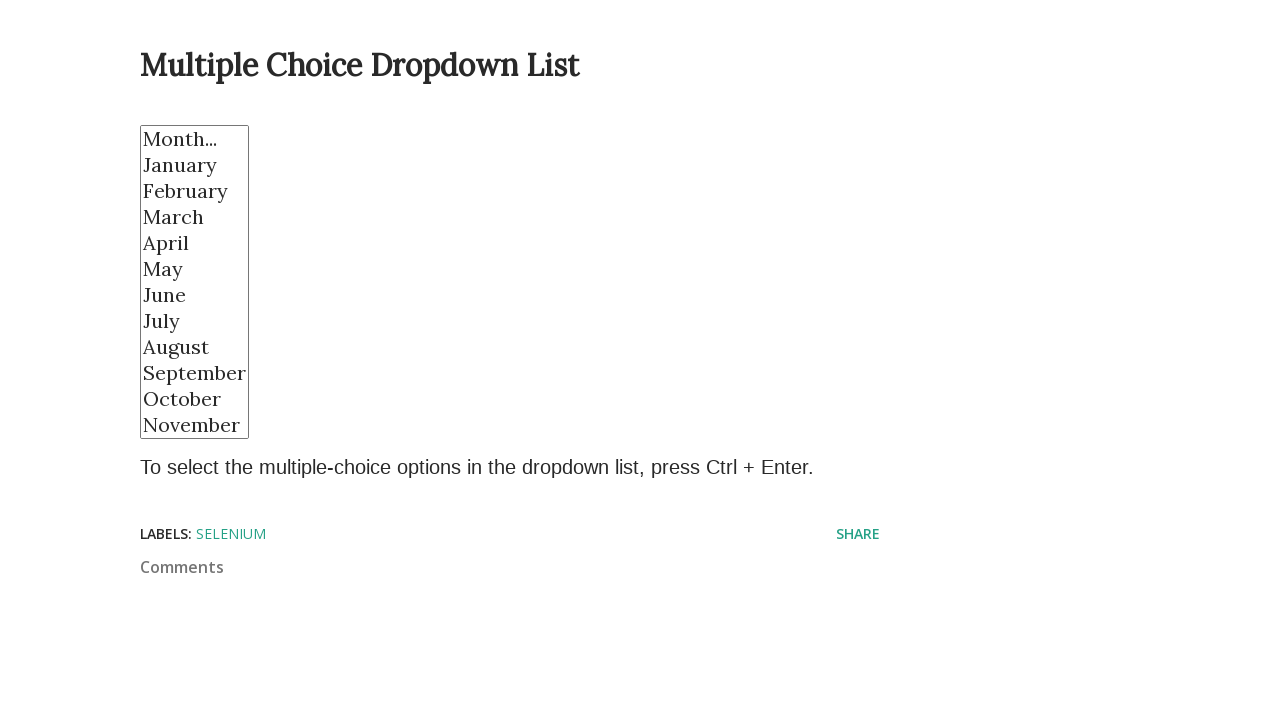

Selected March using value 'Ma' on select[name='Month']
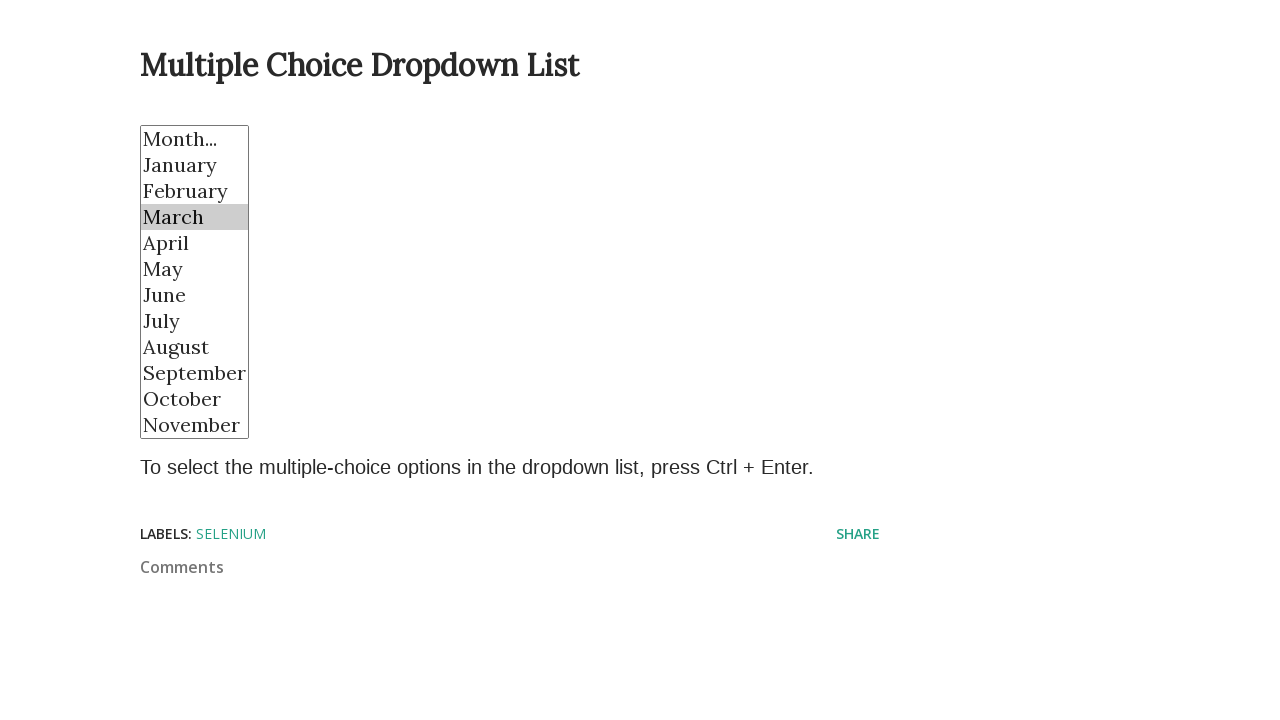

Selected June by index 5 (multi-select) on select[name='Month']
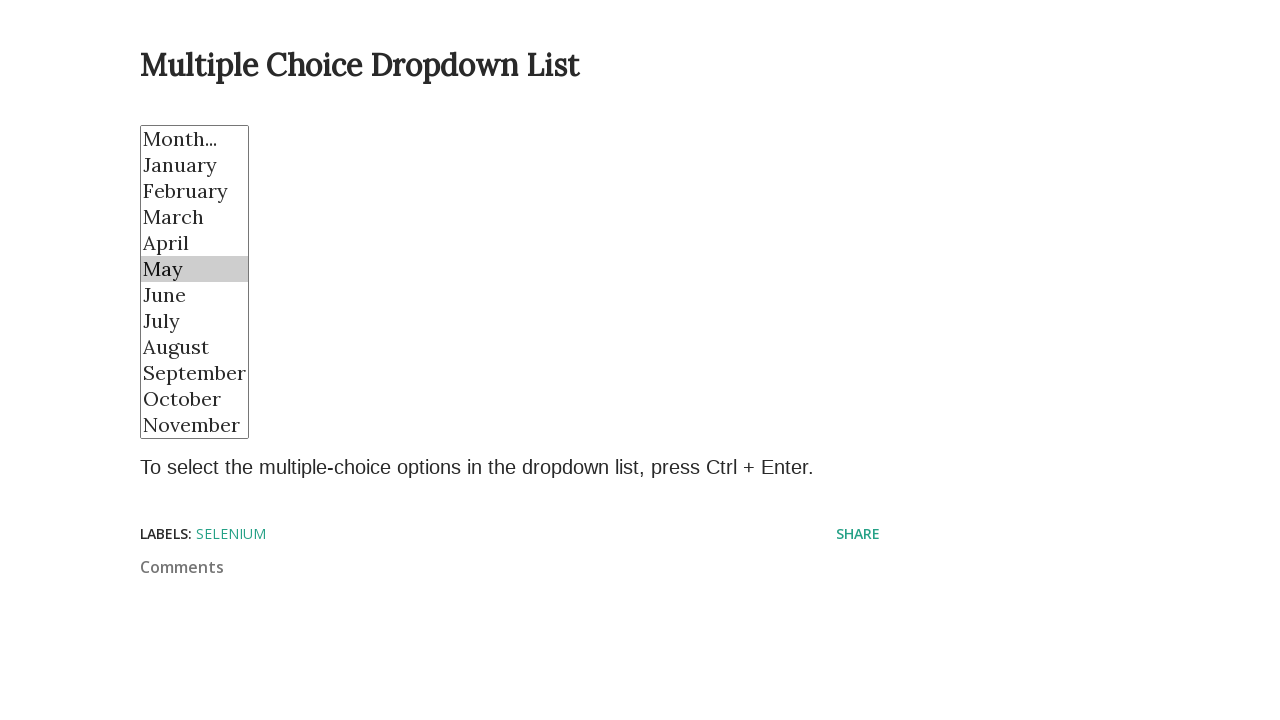

Selected October by visible text (multi-select) on select[name='Month']
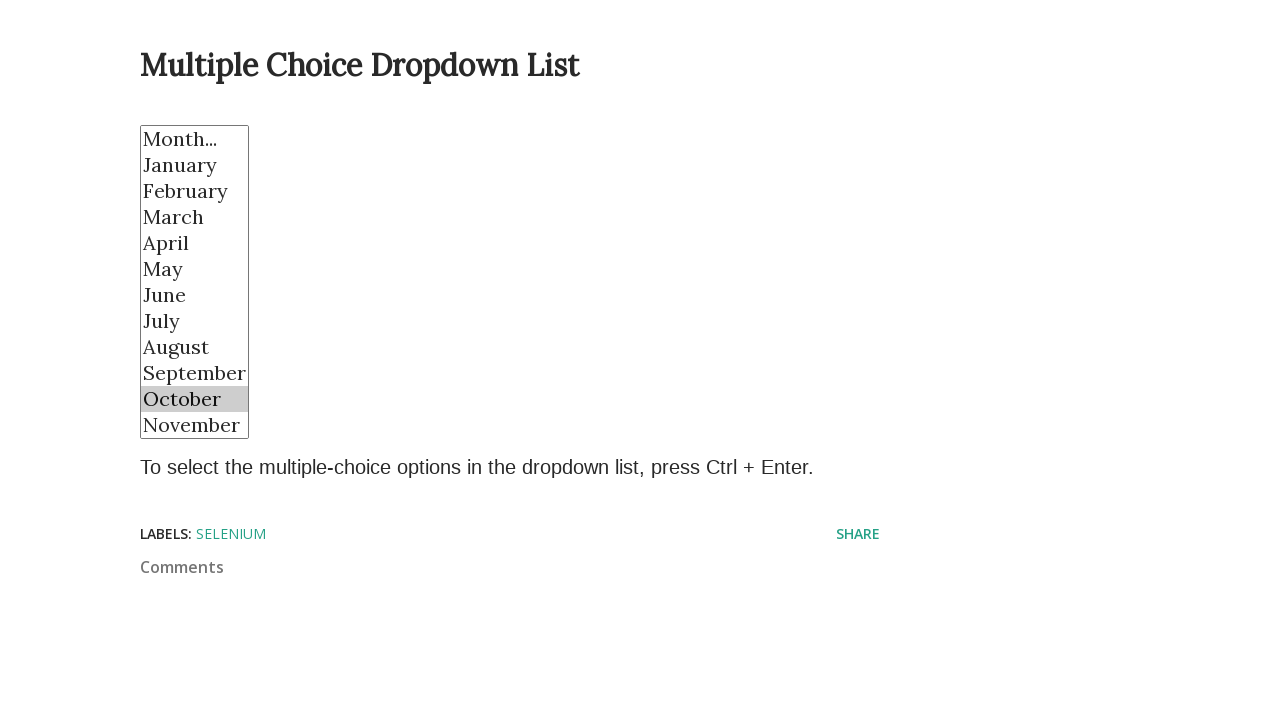

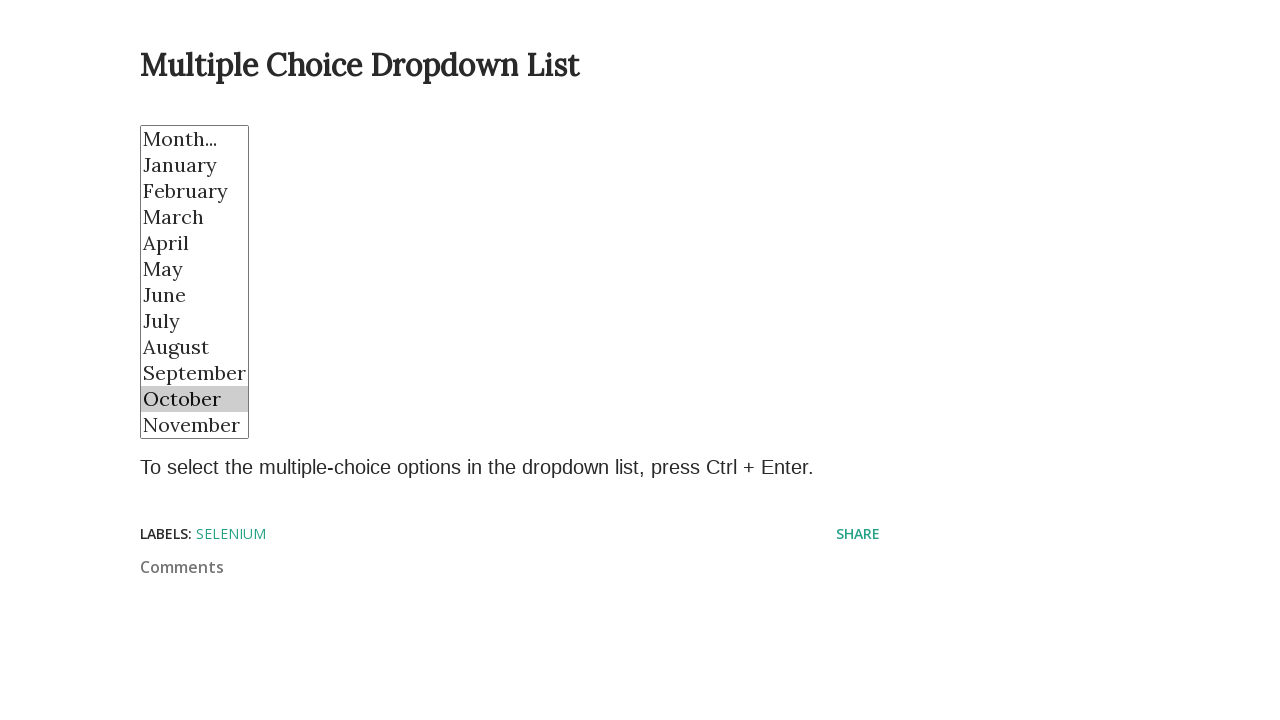